Navigates to OrangeHRM login page and verifies the page title is "OrangeHRM"

Starting URL: https://opensource-demo.orangehrmlive.com/web/index.php/auth/login

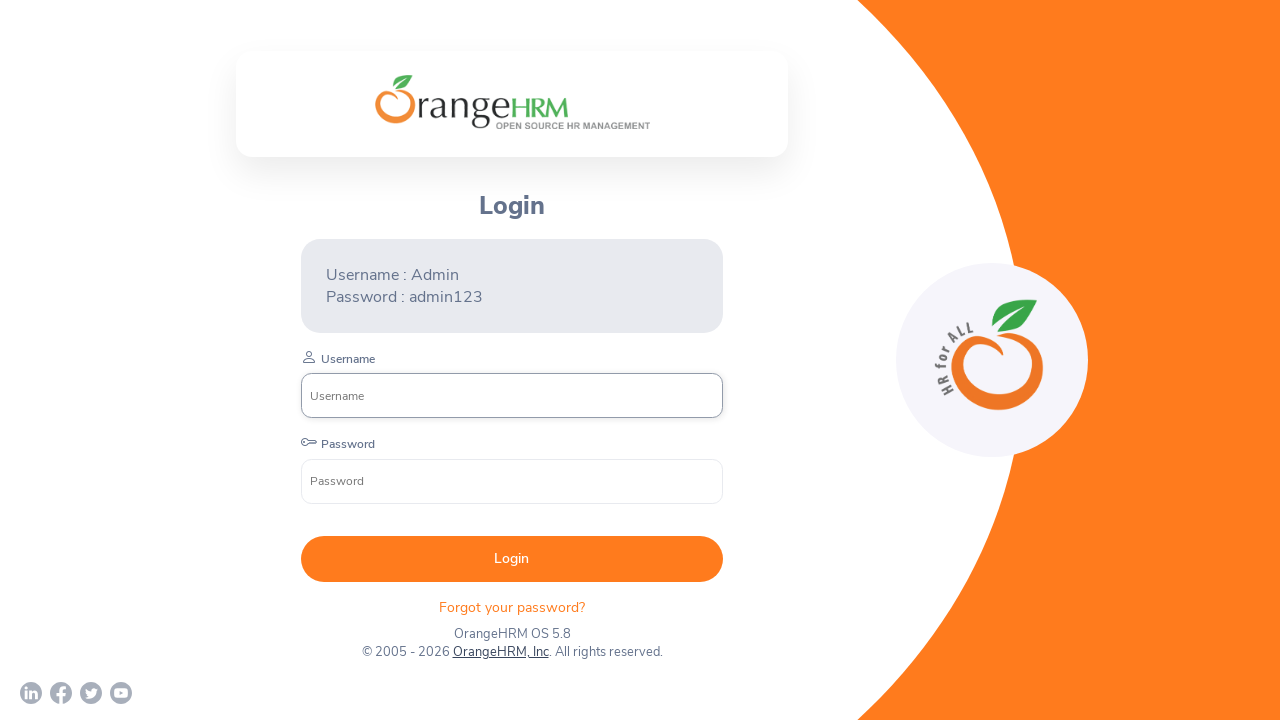

Navigated to OrangeHRM login page
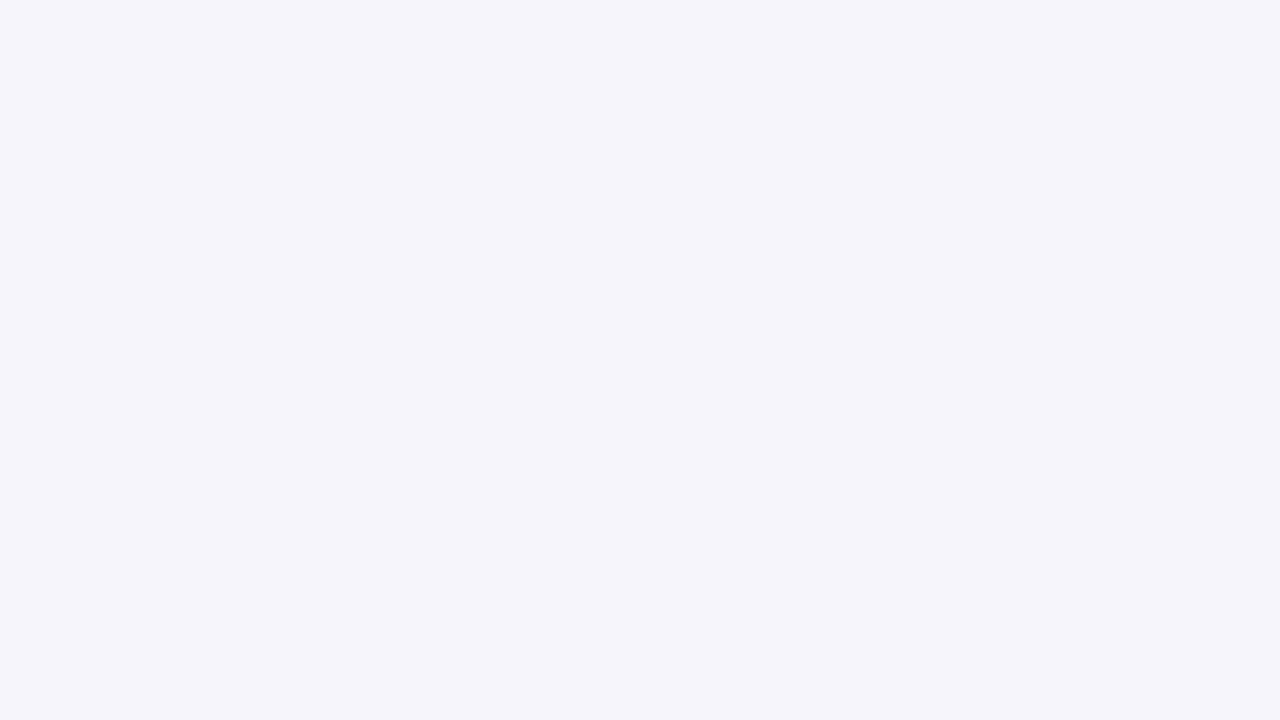

Verified page title is 'OrangeHRM'
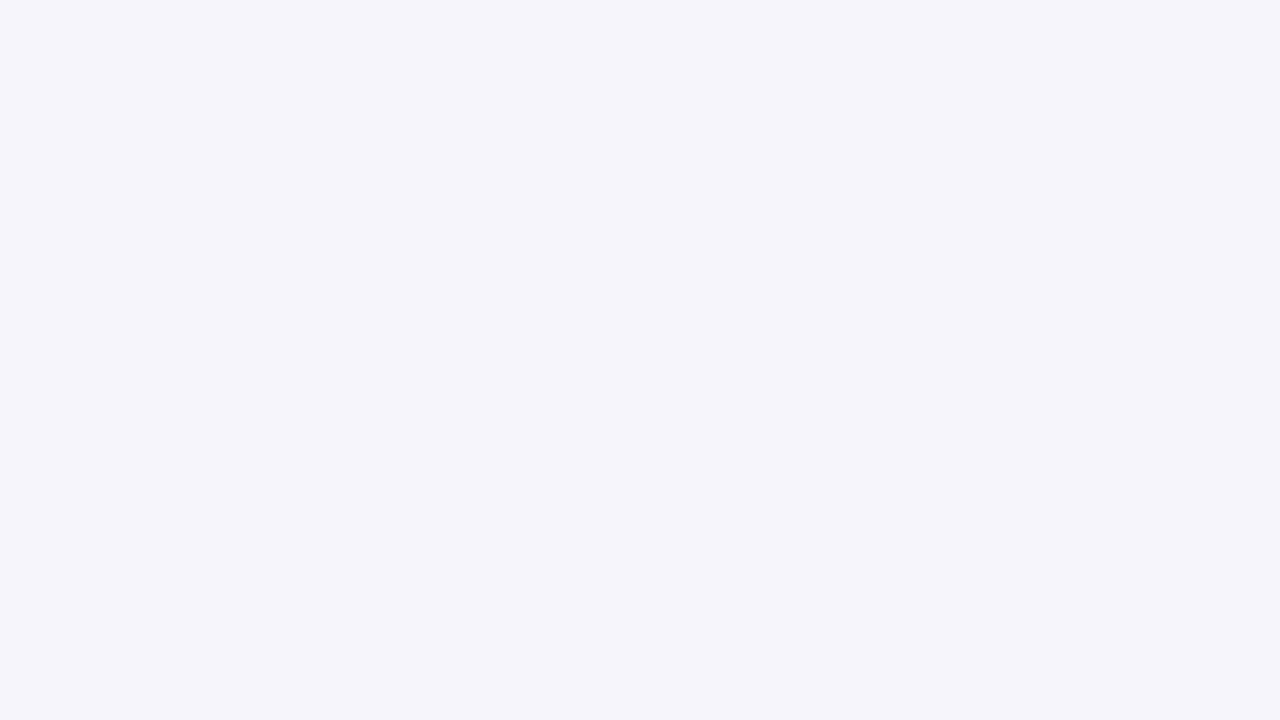

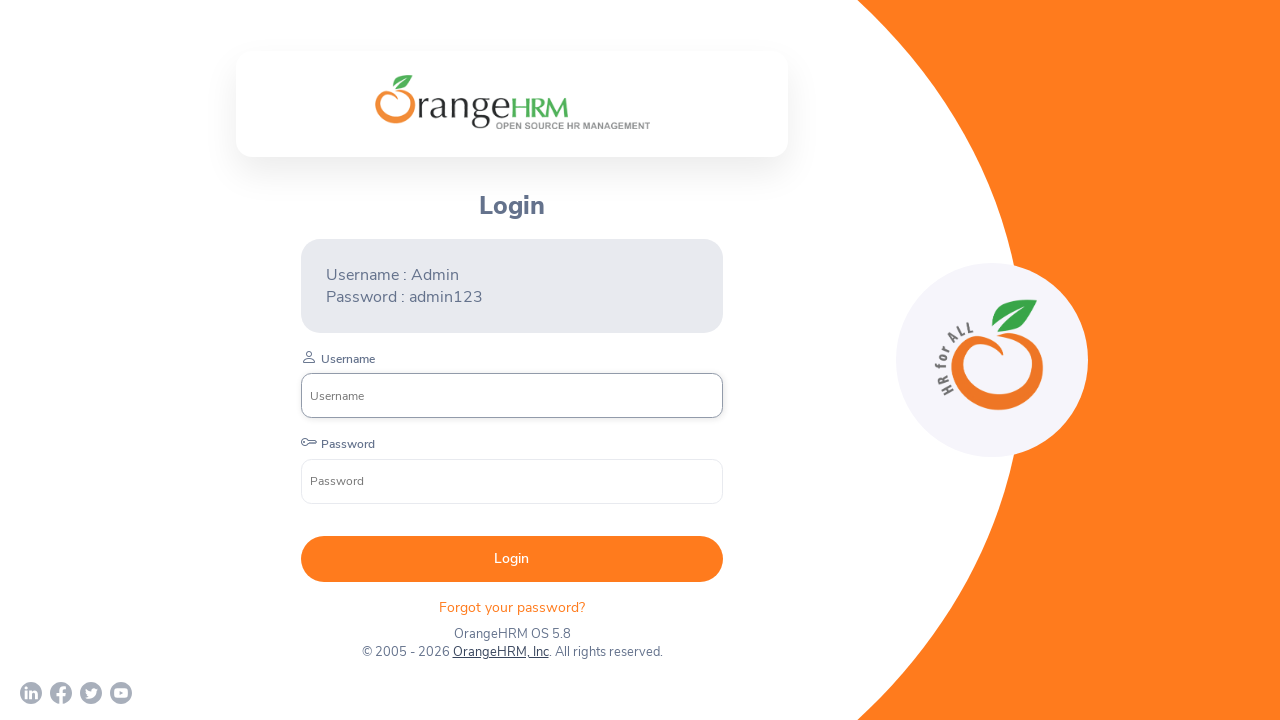